Tests AJAX functionality by clicking a button that triggers an AJAX request, then waits for and verifies the dynamically loaded content appears.

Starting URL: http://uitestingplayground.com/ajax

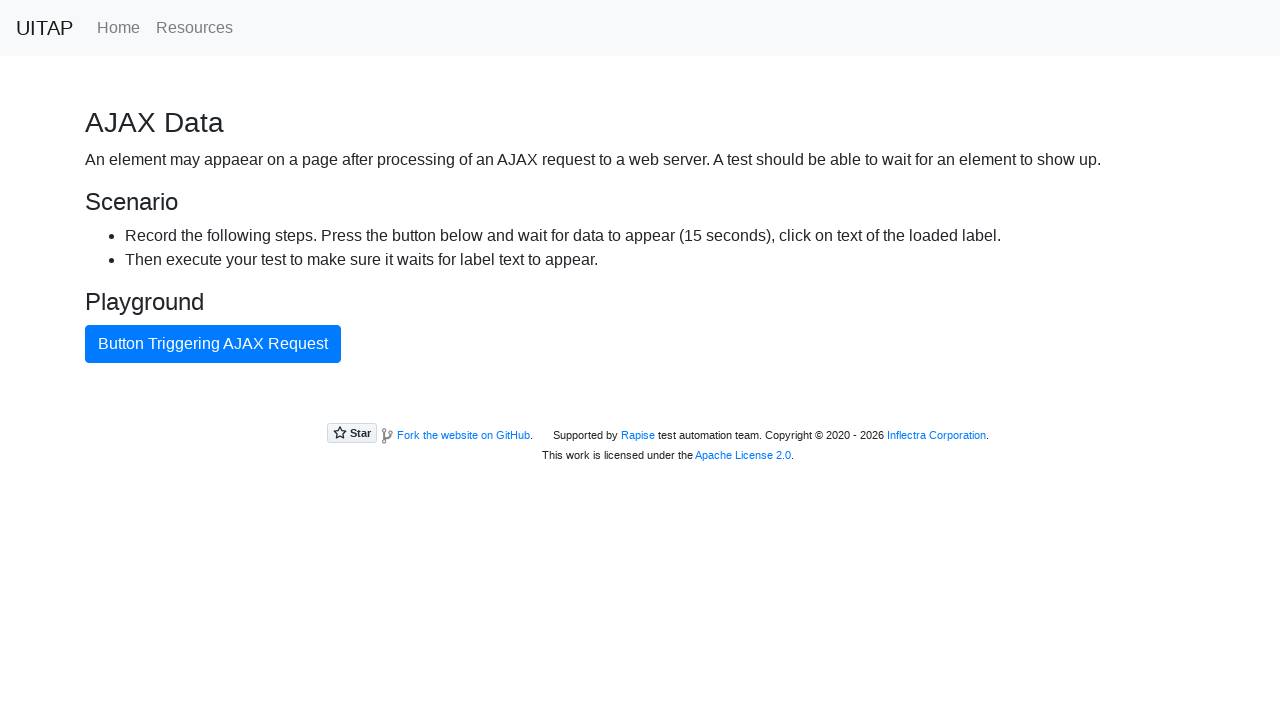

Clicked AJAX button to trigger async content loading at (213, 344) on #ajaxButton
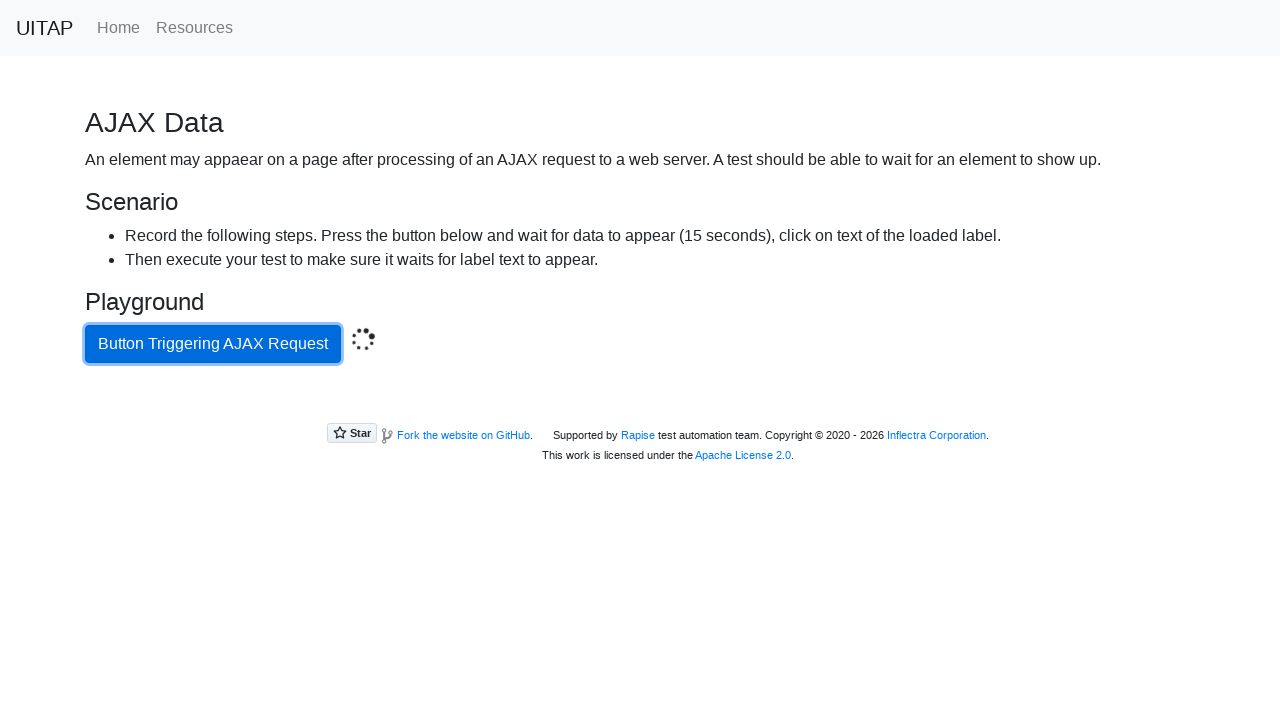

AJAX request completed and success message appeared
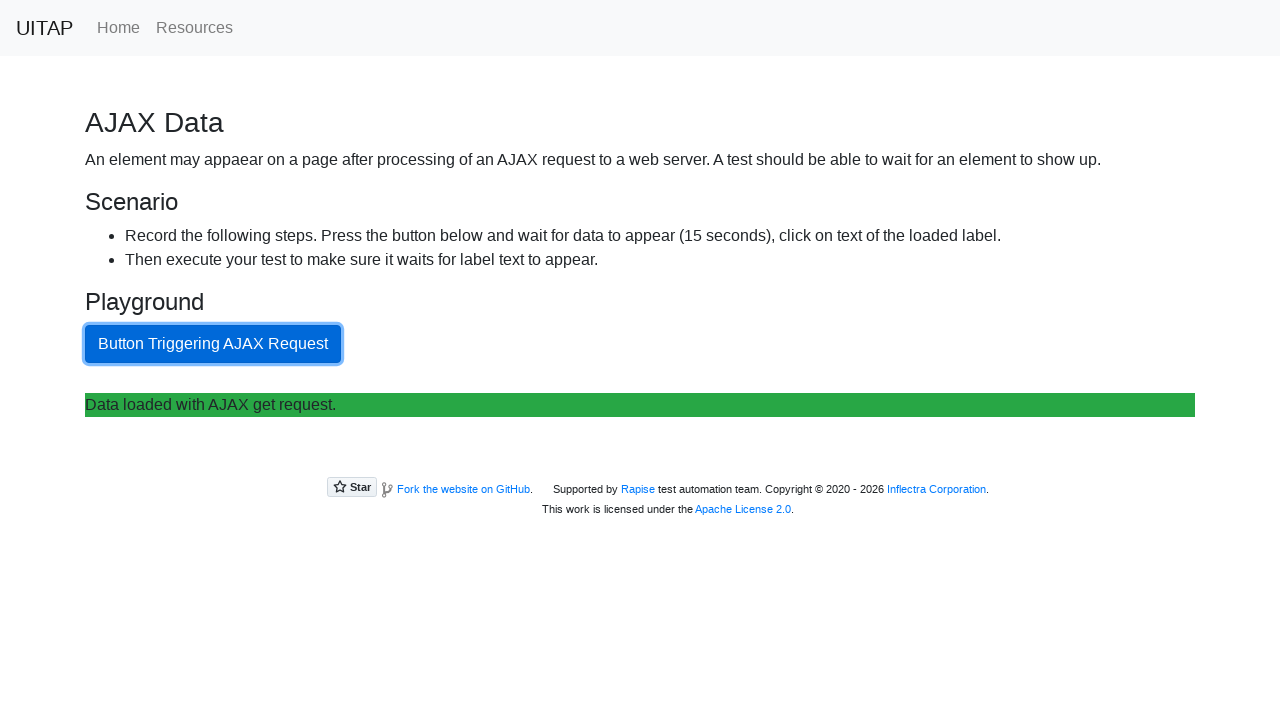

Located content container element
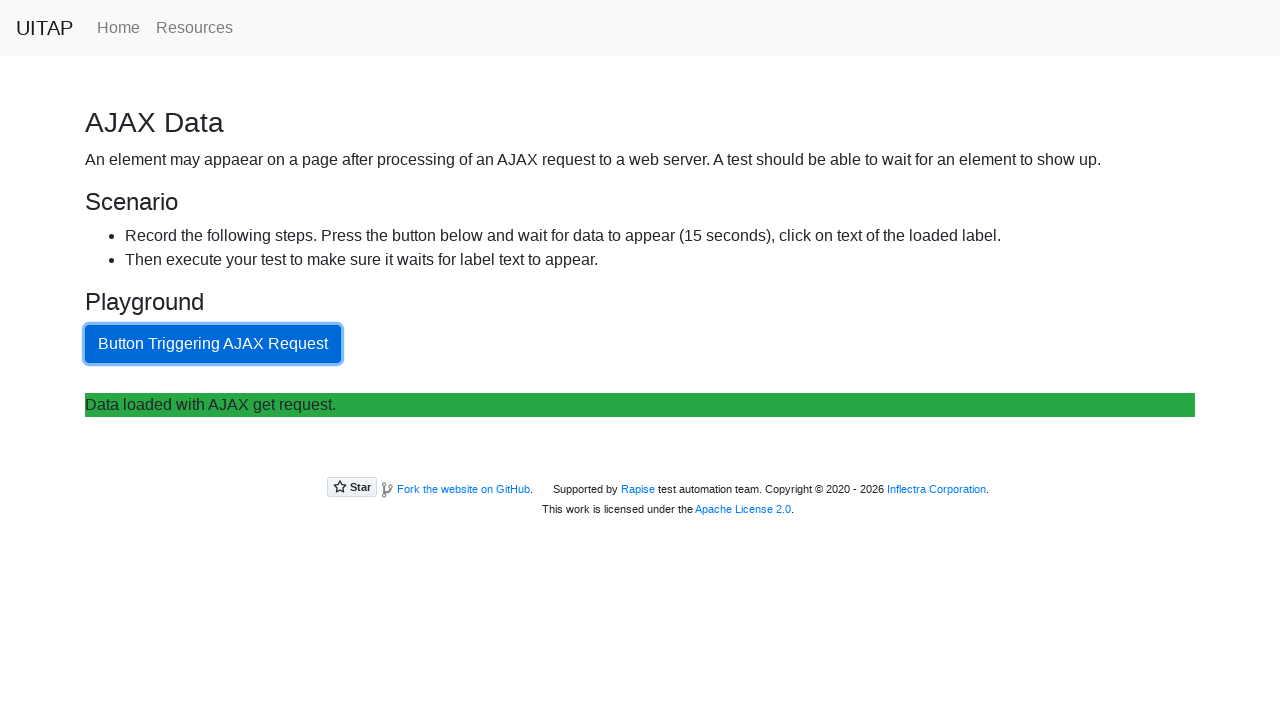

Retrieved dynamically loaded success message text
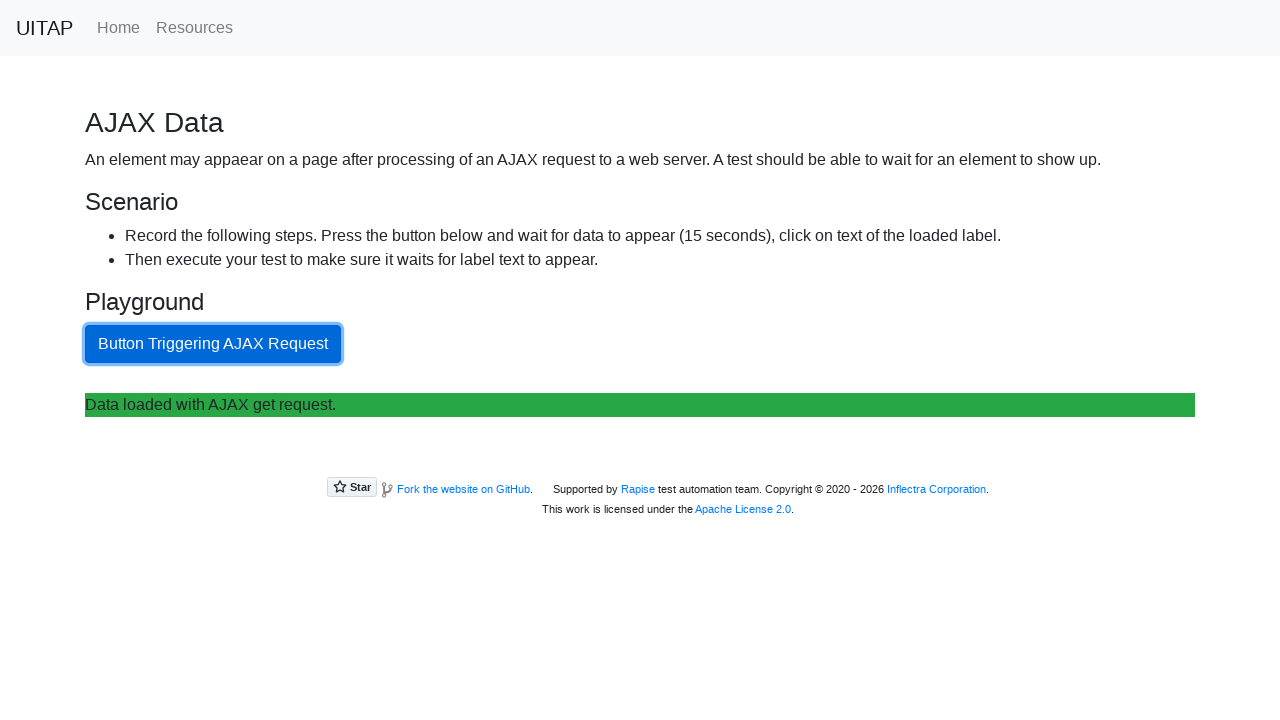

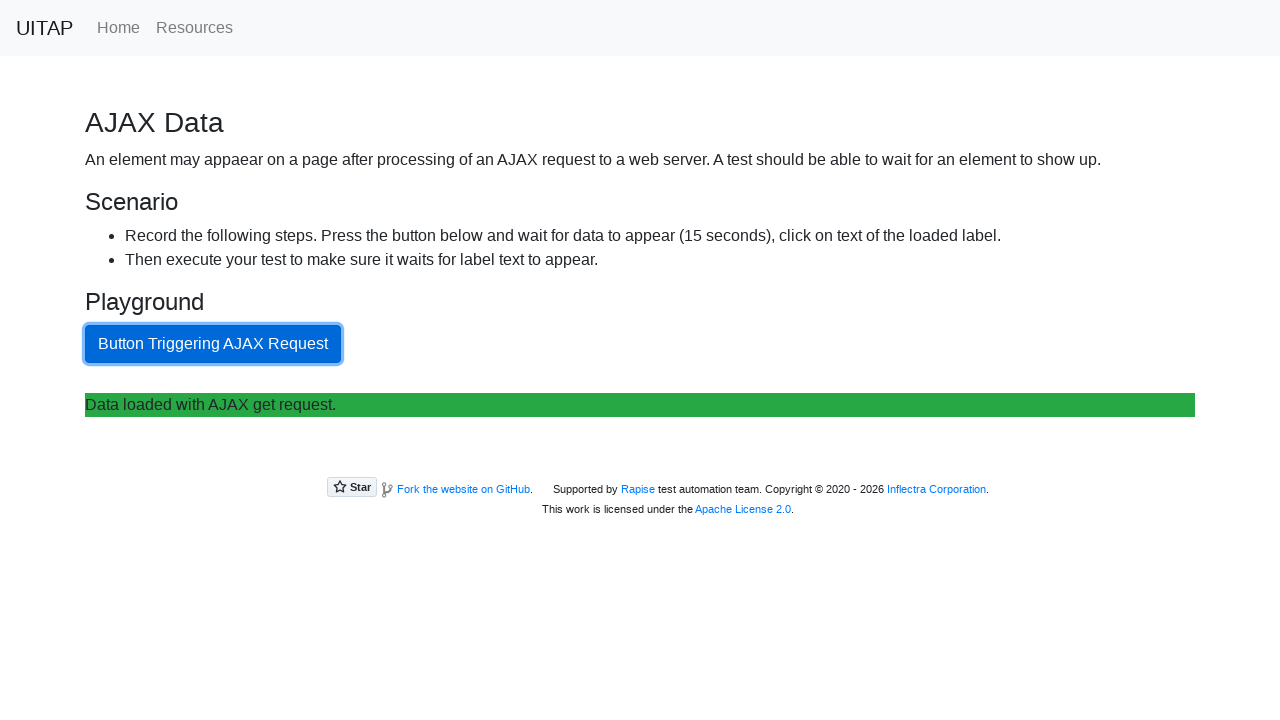